Tests scrolling to an element and performing mouse hover interaction, then clicking a "Top" link

Starting URL: https://www.rahulshettyacademy.com/AutomationPractice/

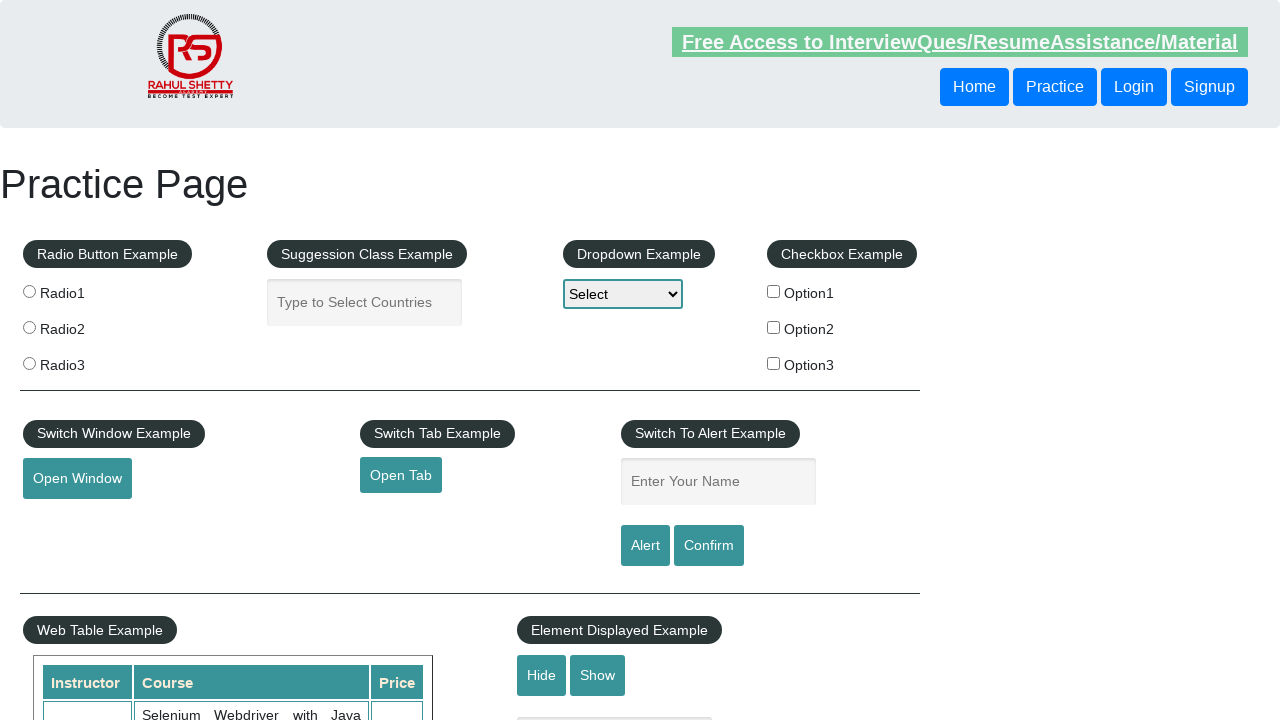

Scrolled to mouse hover element into view
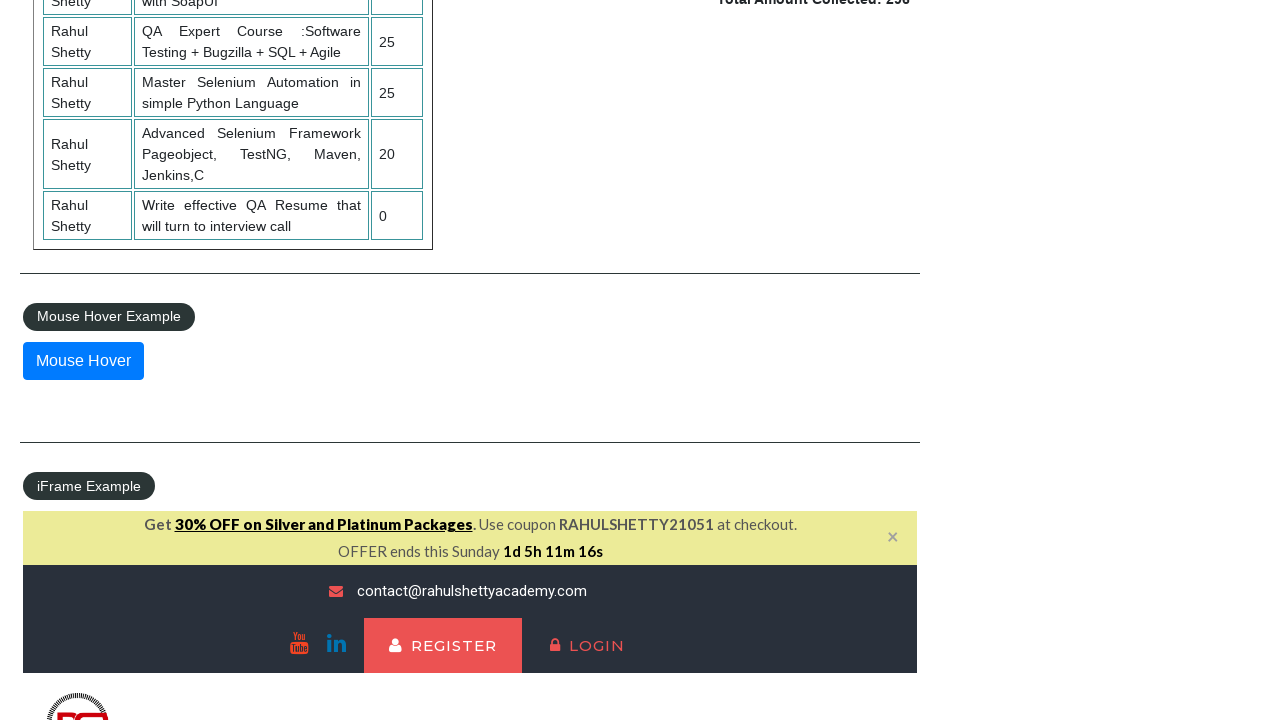

Performed mouse hover on the element at (83, 361) on #mousehover
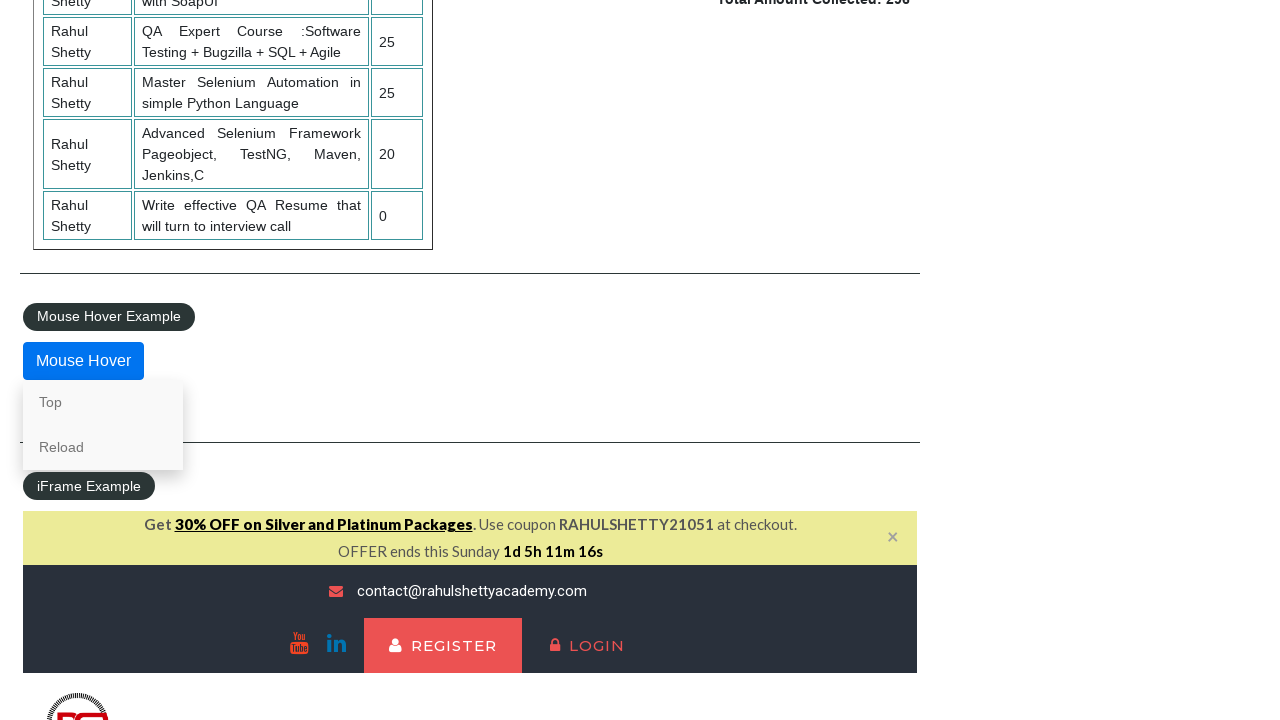

Clicked the 'Top' link at (103, 402) on a:text('Top')
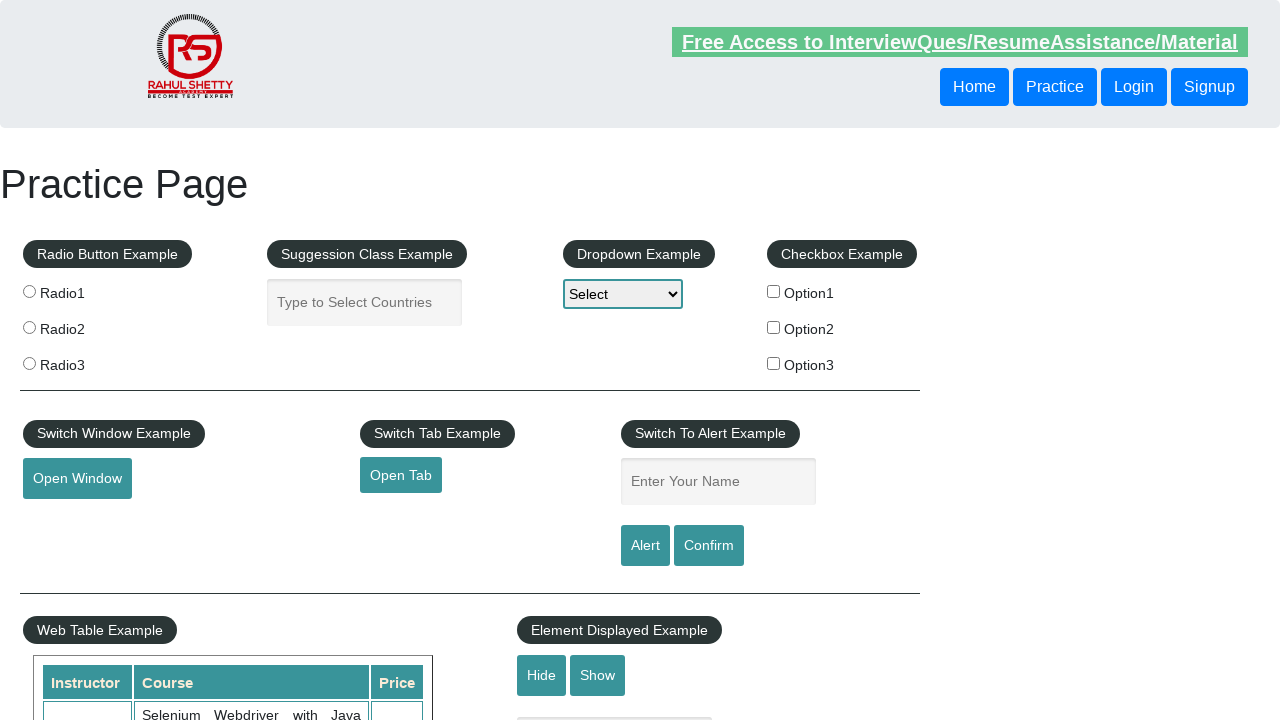

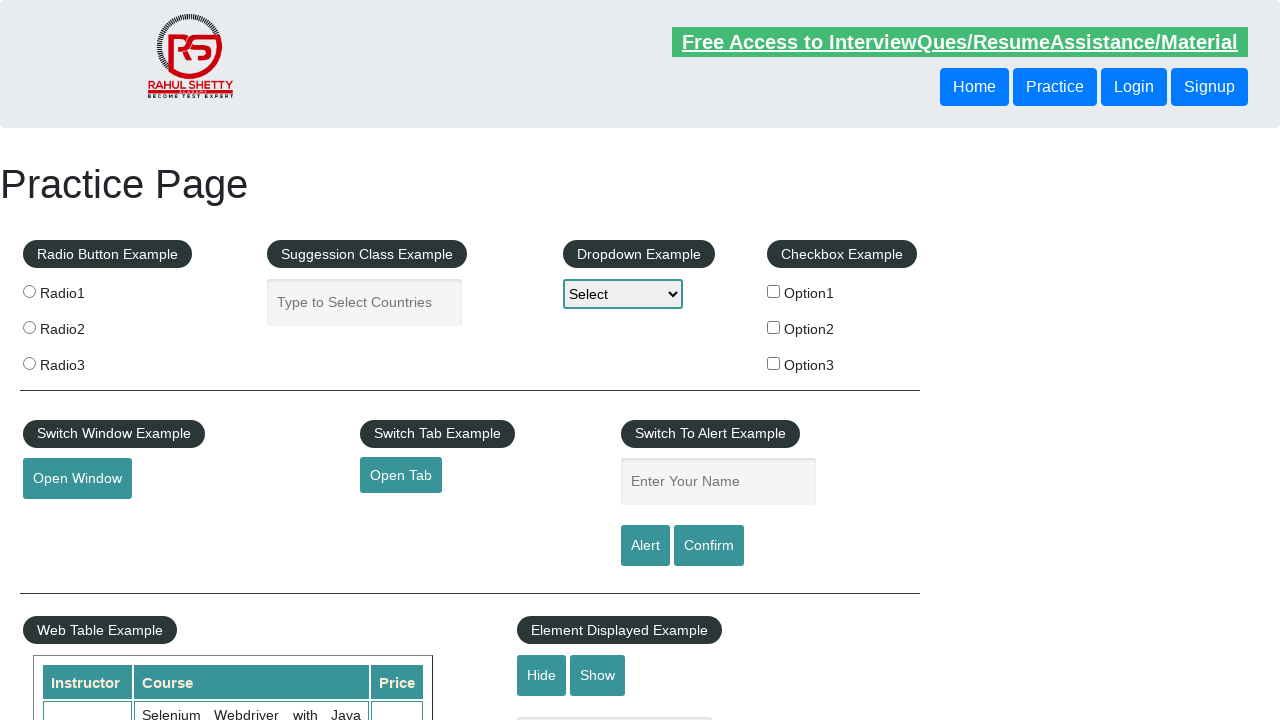